Clicks on the third help button for Account Issues support and verifies navigation

Starting URL: https://help.steampowered.com/en/

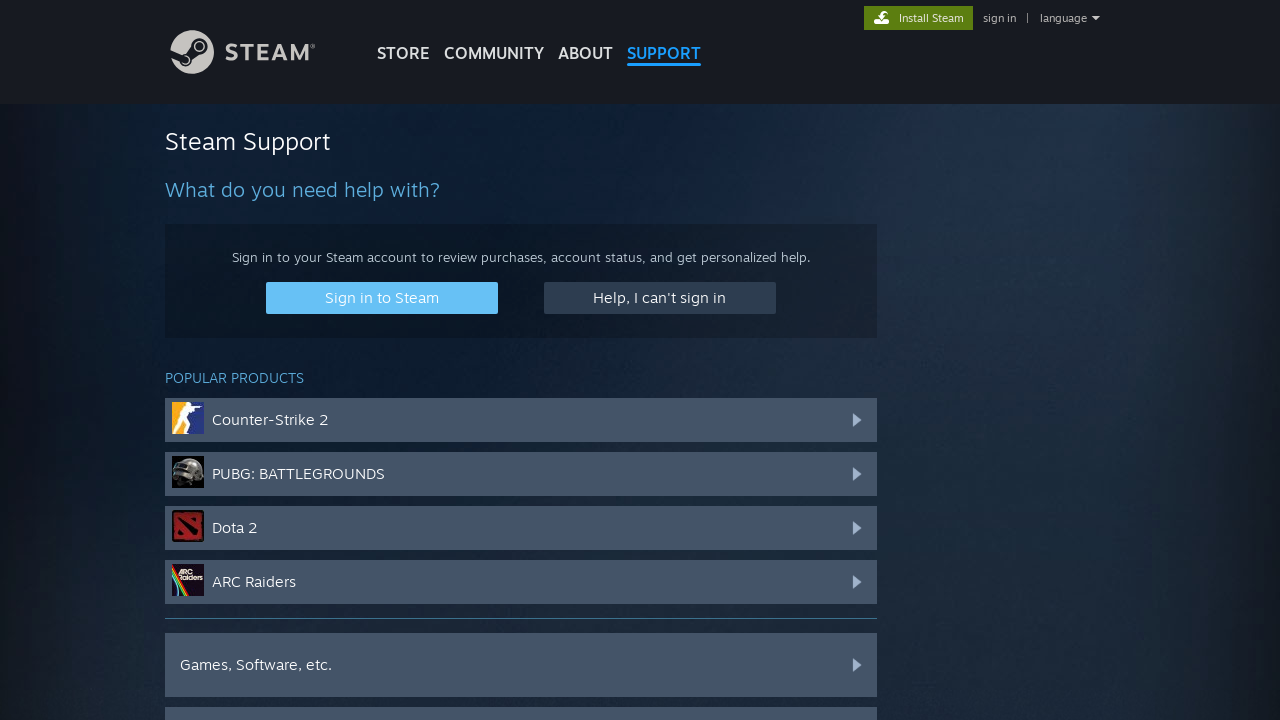

Clicked the third help button for Account Issues support at (521, 360) on #help_home_block .help_wizard_button_large >> nth=2
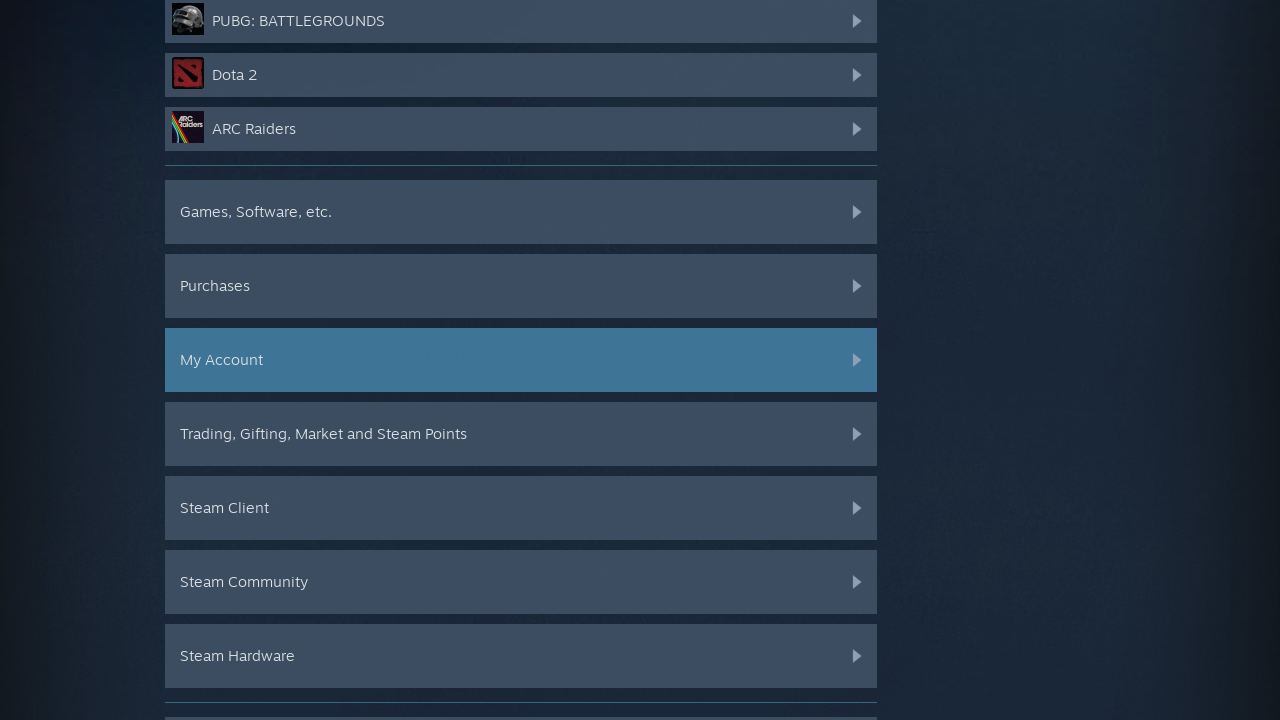

Account Issues help page loaded and breadcrumbs became visible
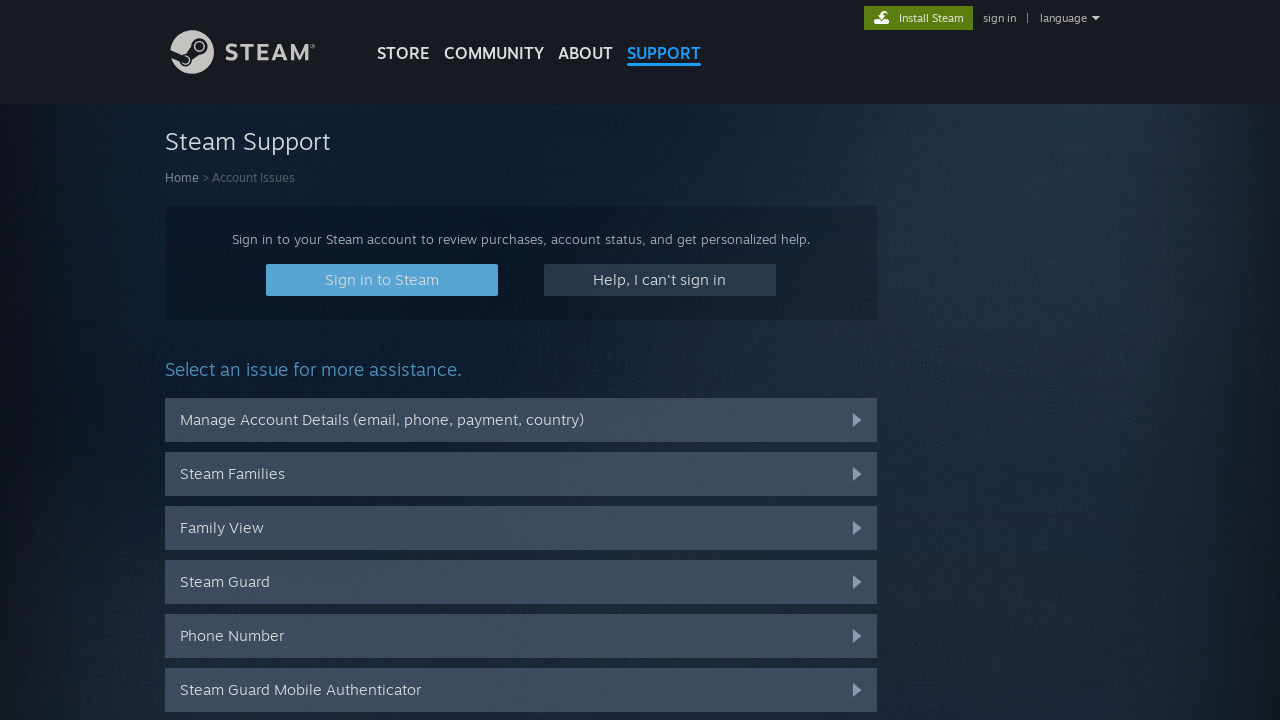

Verified URL is https://help.steampowered.com/en/wizard/HelpWithAccount
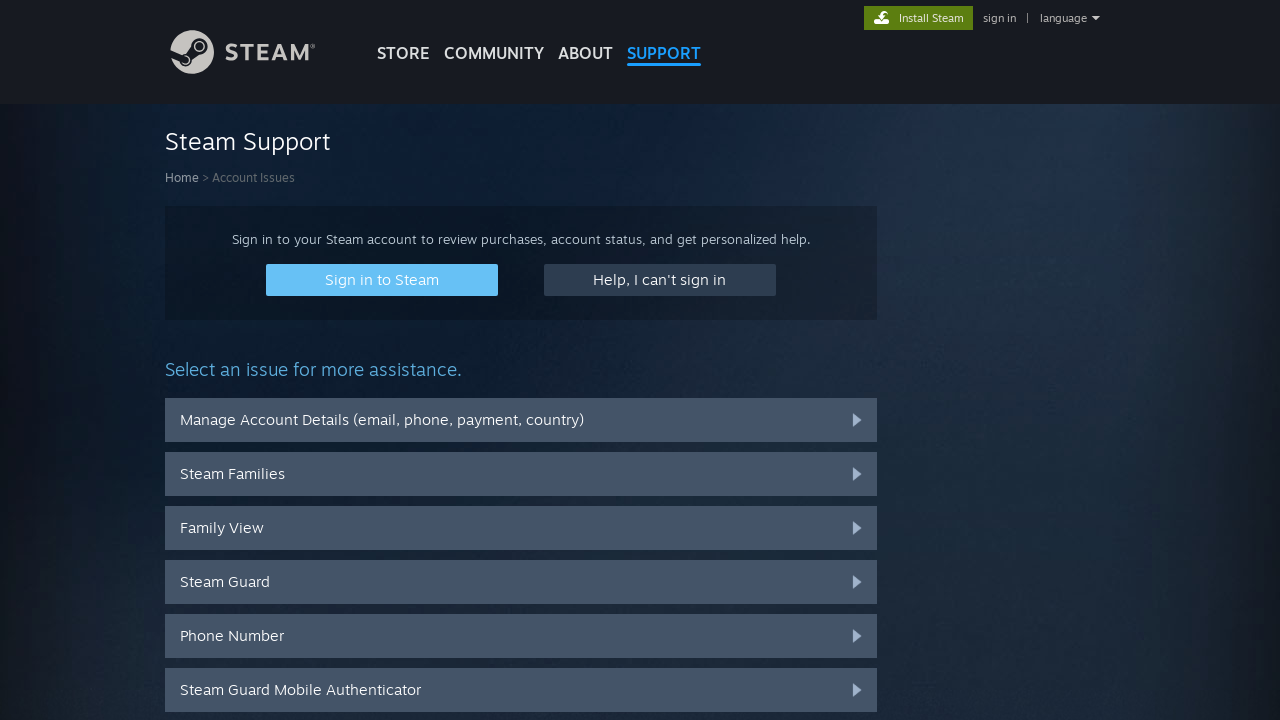

Verified page title is 'Steam Support - Account Issues'
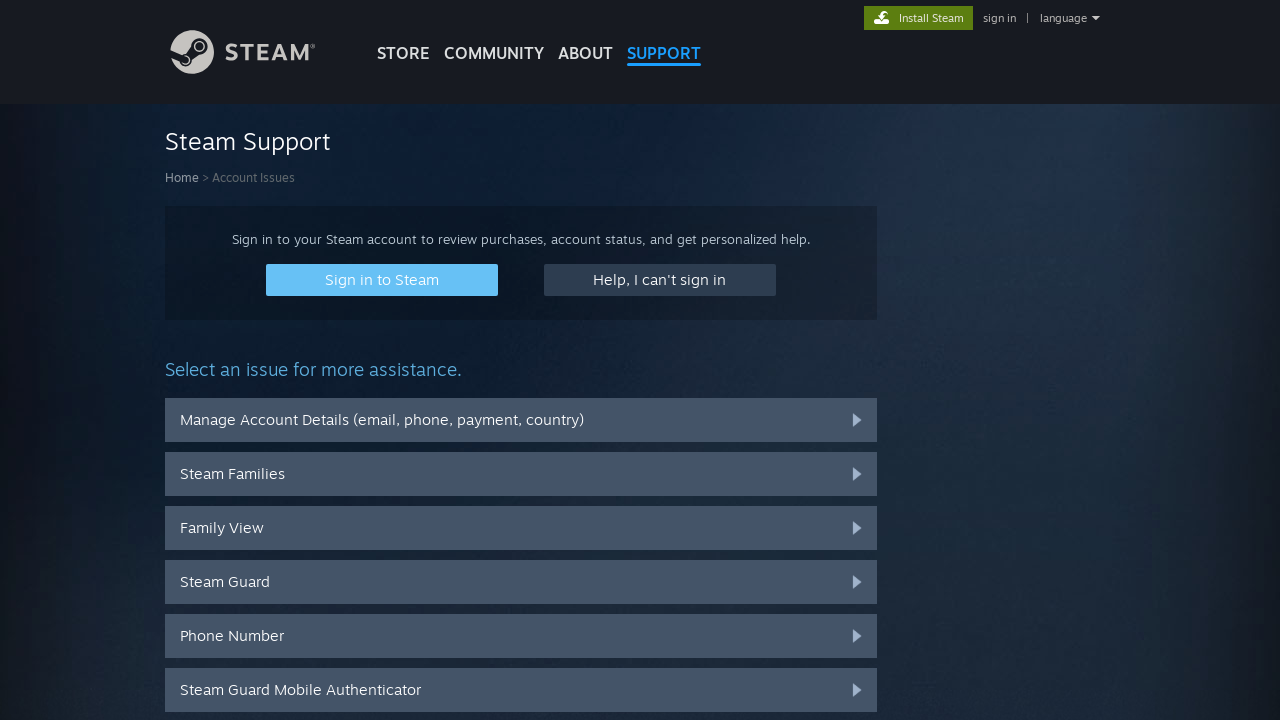

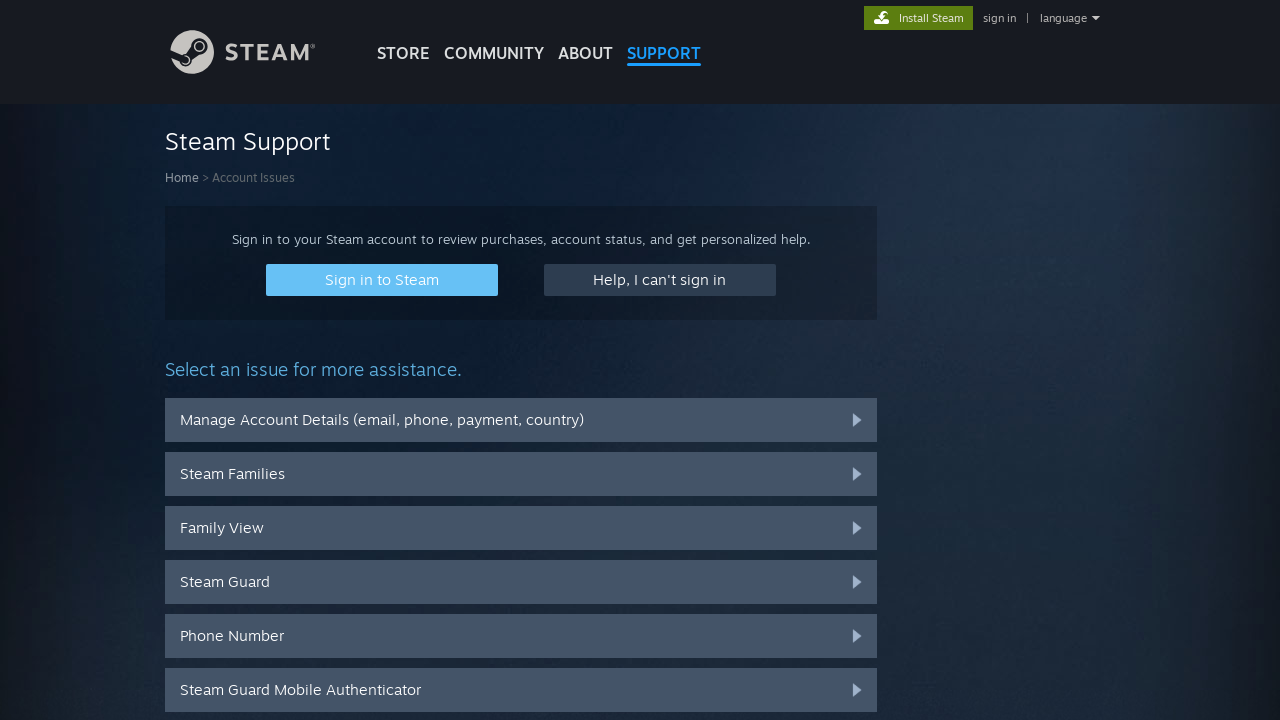